Tests alert handling by entering a name, triggering an alert, and dismissing it

Starting URL: https://rahulshettyacademy.com/AutomationPractice/

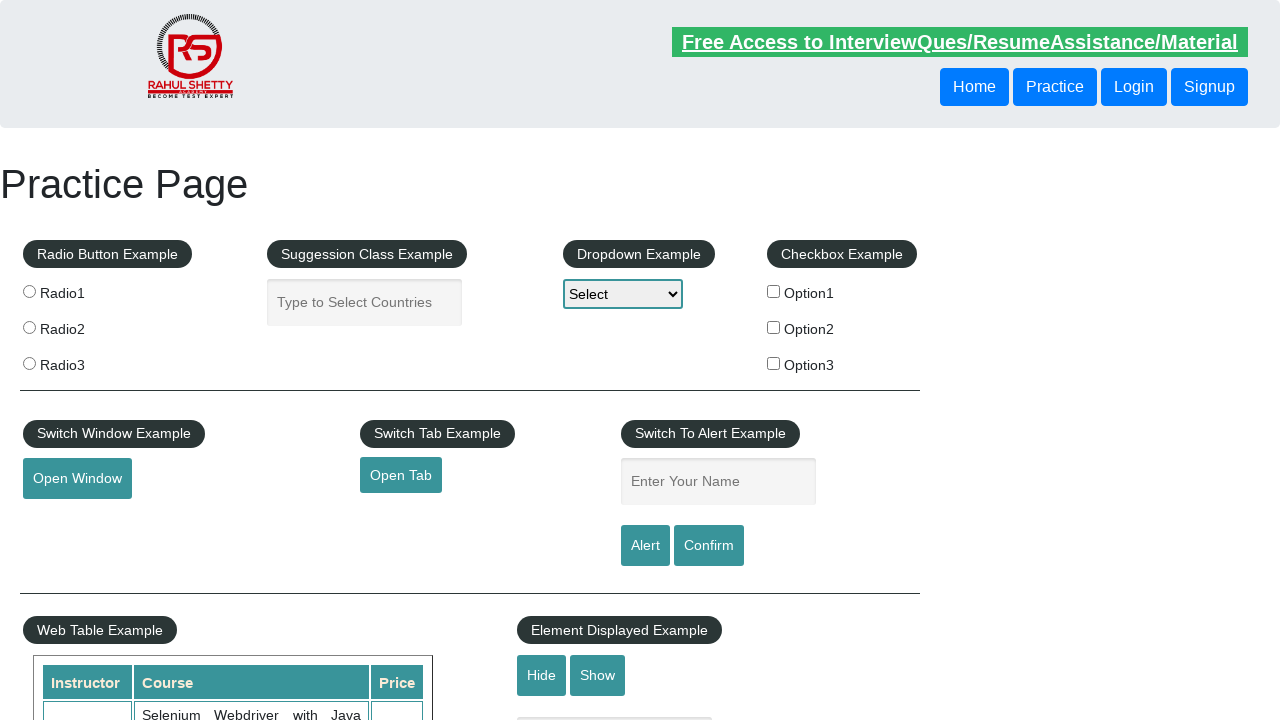

Filled name field with 'Manoj' on #name
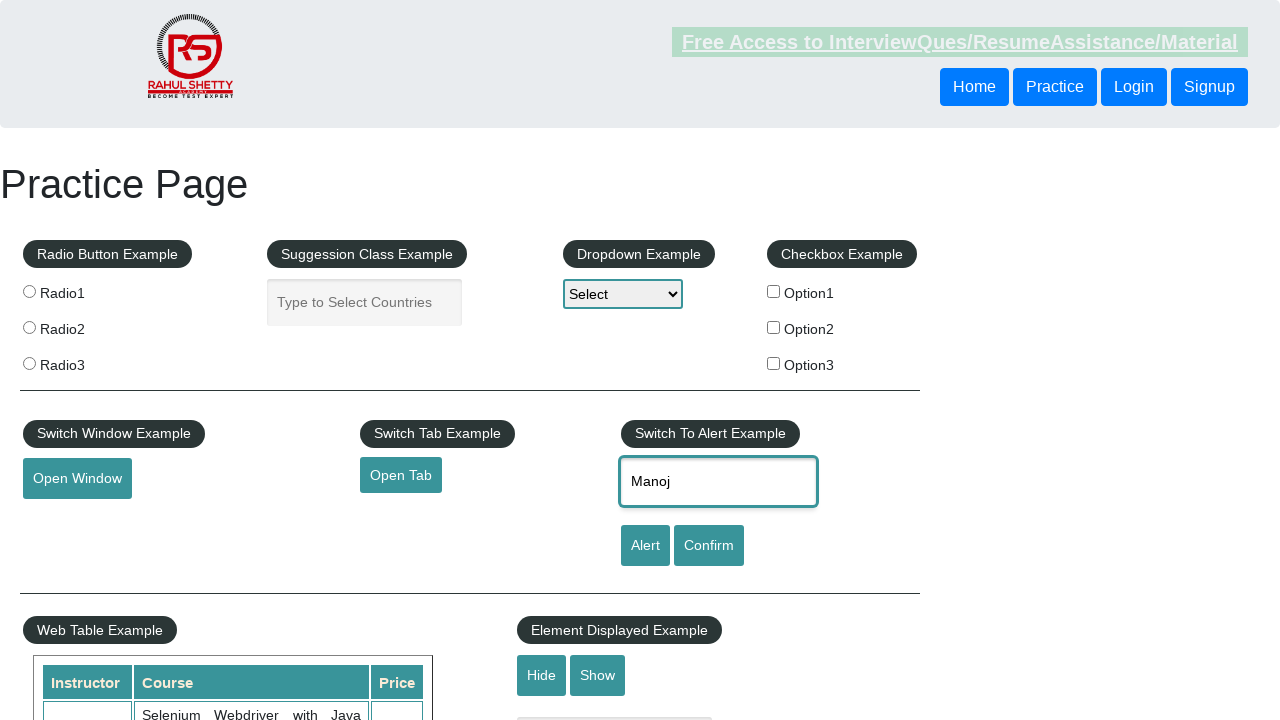

Clicked alert button to trigger alert at (645, 546) on xpath=//input[@id='alertbtn']
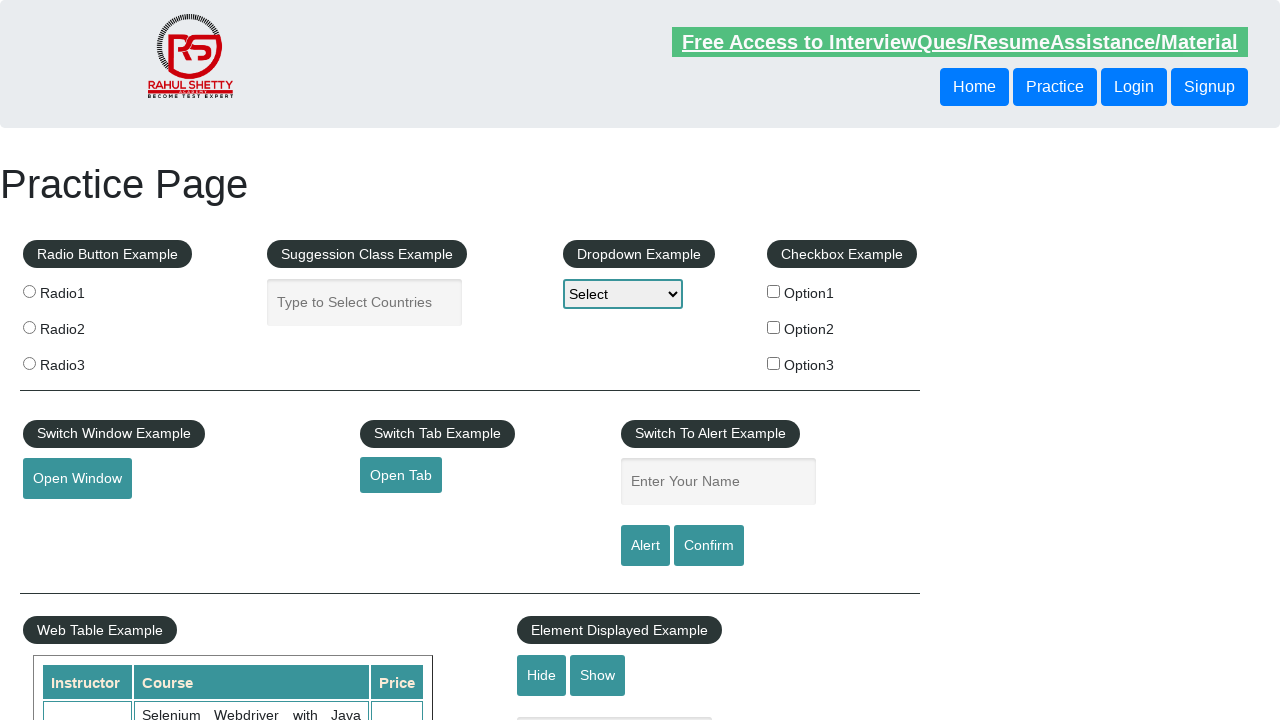

Alert dialog dismissed
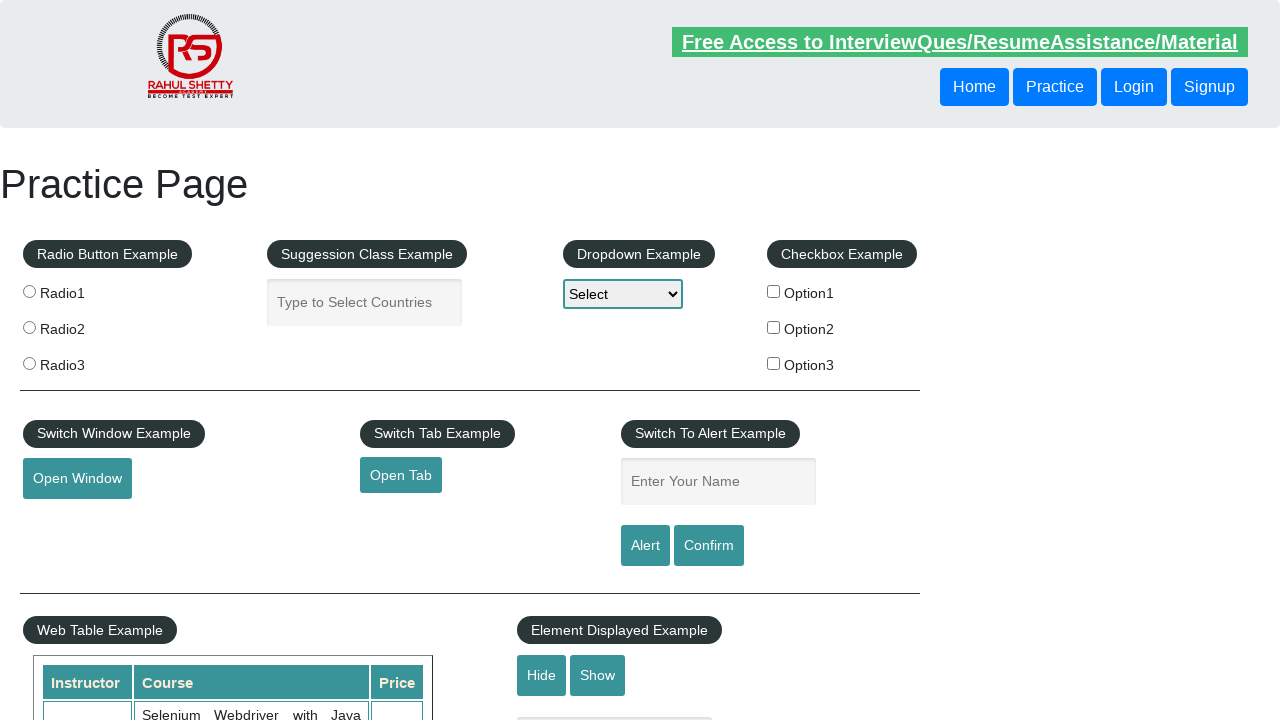

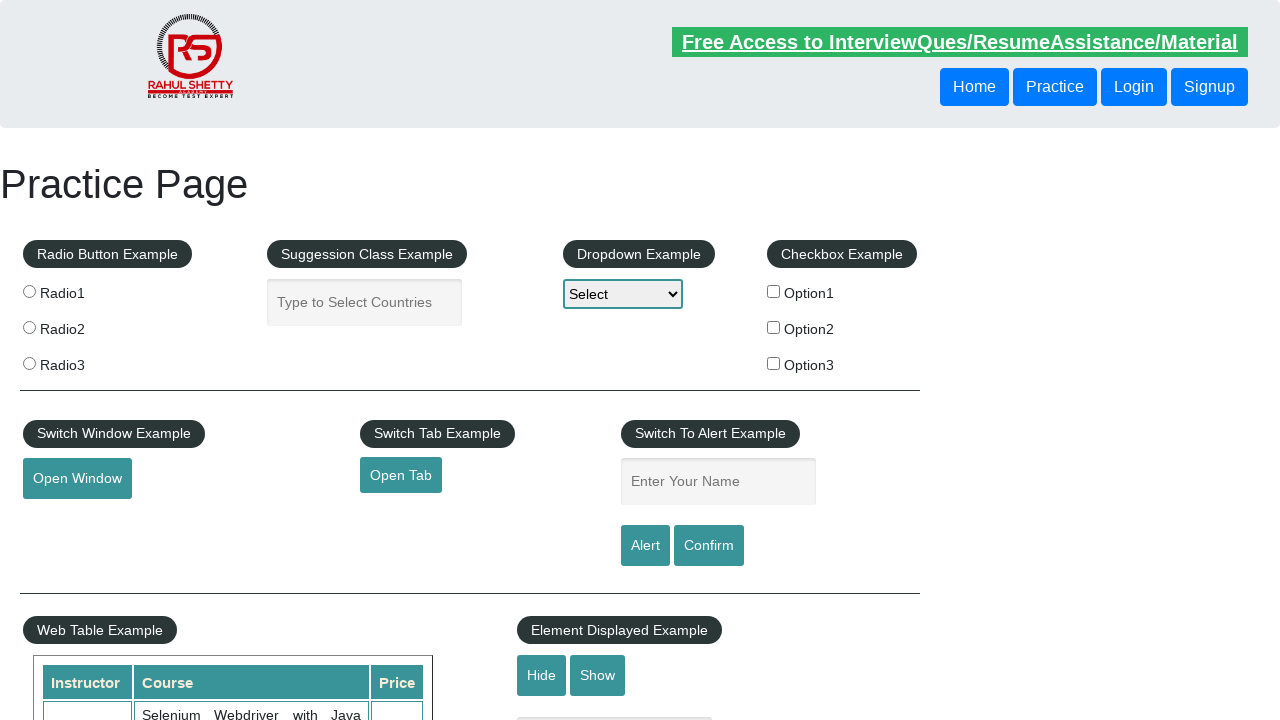